Automates YouTube video playback by navigating to a channel, attempting to play all videos or the first video, and adjusting playback speed to 2x

Starting URL: https://www.youtube.com/c/Jhonatec

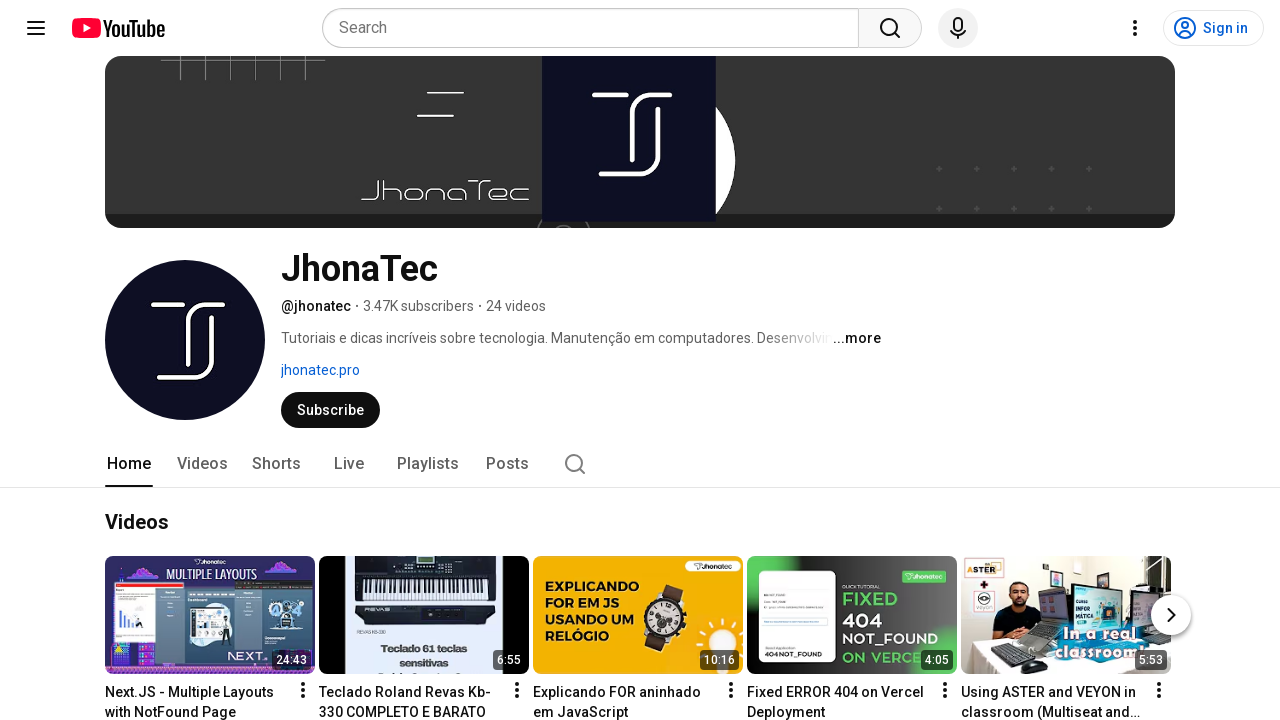

'Play all' button not found, attempting alternative method on xpath=//a[contains(@aria-label, 'Play all')] >> nth=0
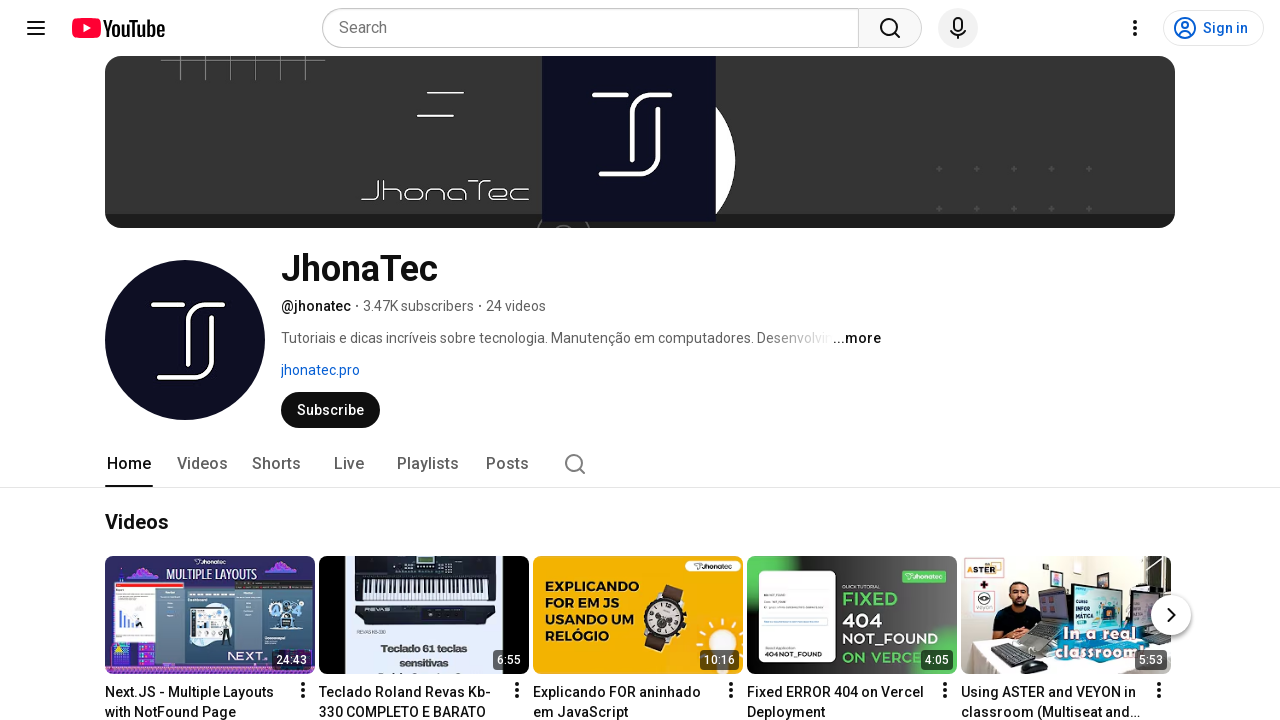

Failed to click on Videos tab or first video on .yt-tab-shape__wiz >> internal:has-text="Videos"i >> nth=0
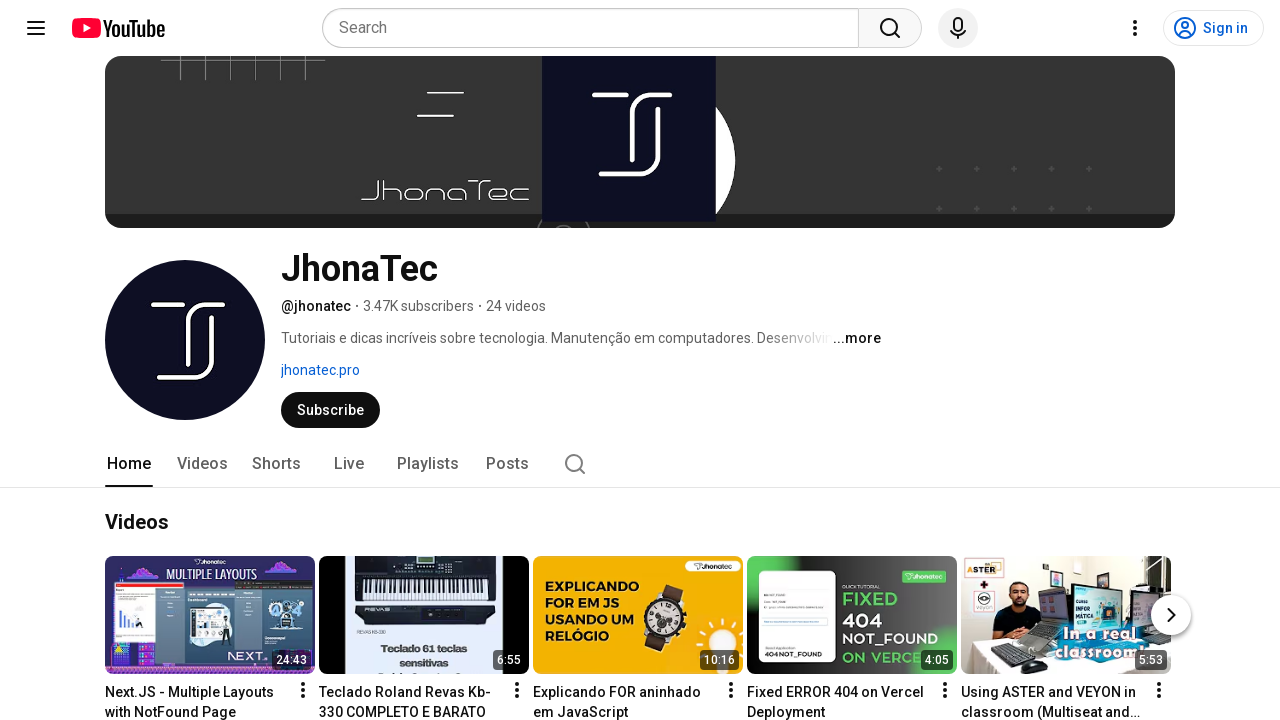

Failed to adjust playback speed to 2x on .ytp-settings-button >> nth=0
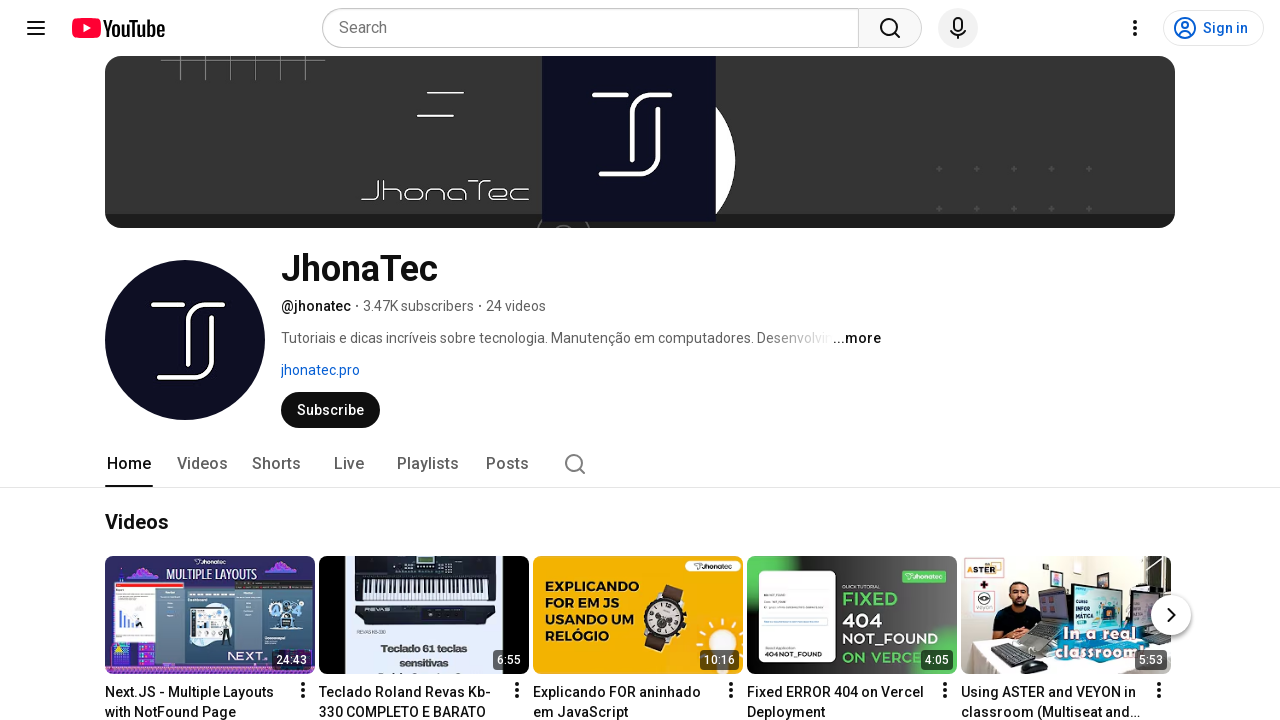

Waited 5 seconds for video playback
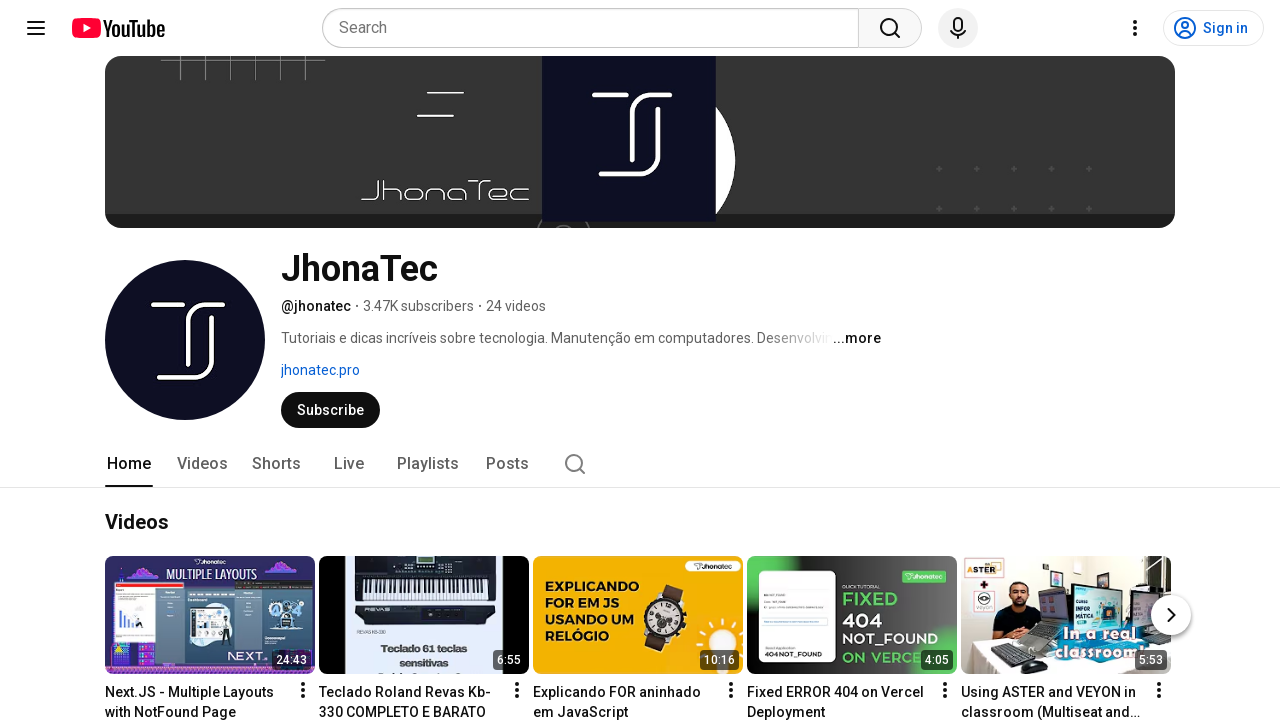

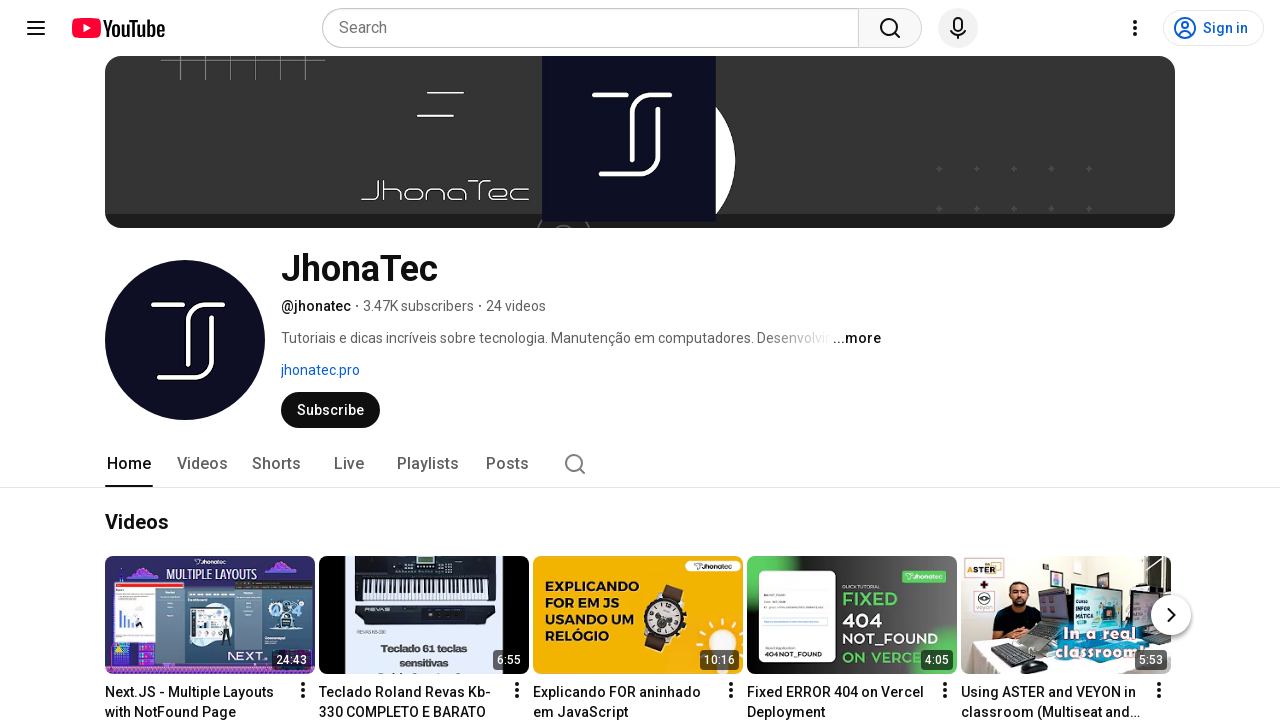